Navigates to the Checkboxes page, verifies initial checkbox states, then clicks both checkboxes to toggle their states

Starting URL: https://the-internet.herokuapp.com/

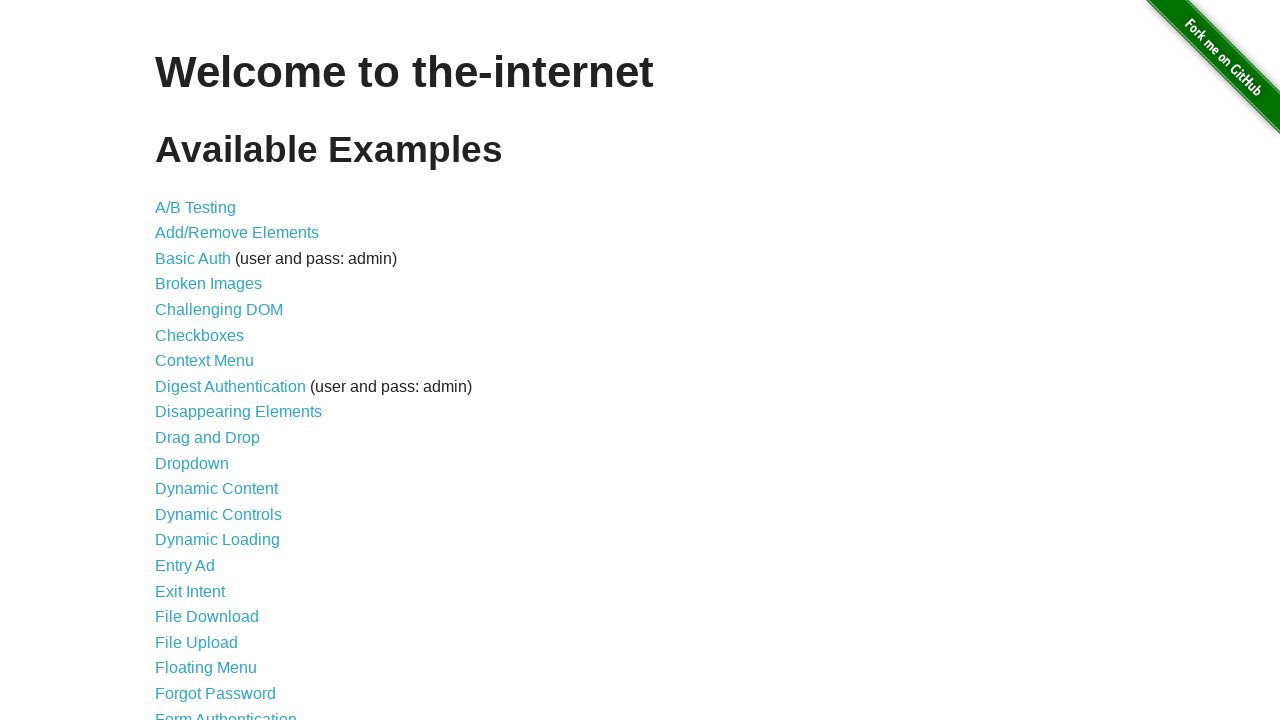

Clicked on the Checkboxes link at (200, 335) on text=Checkboxes
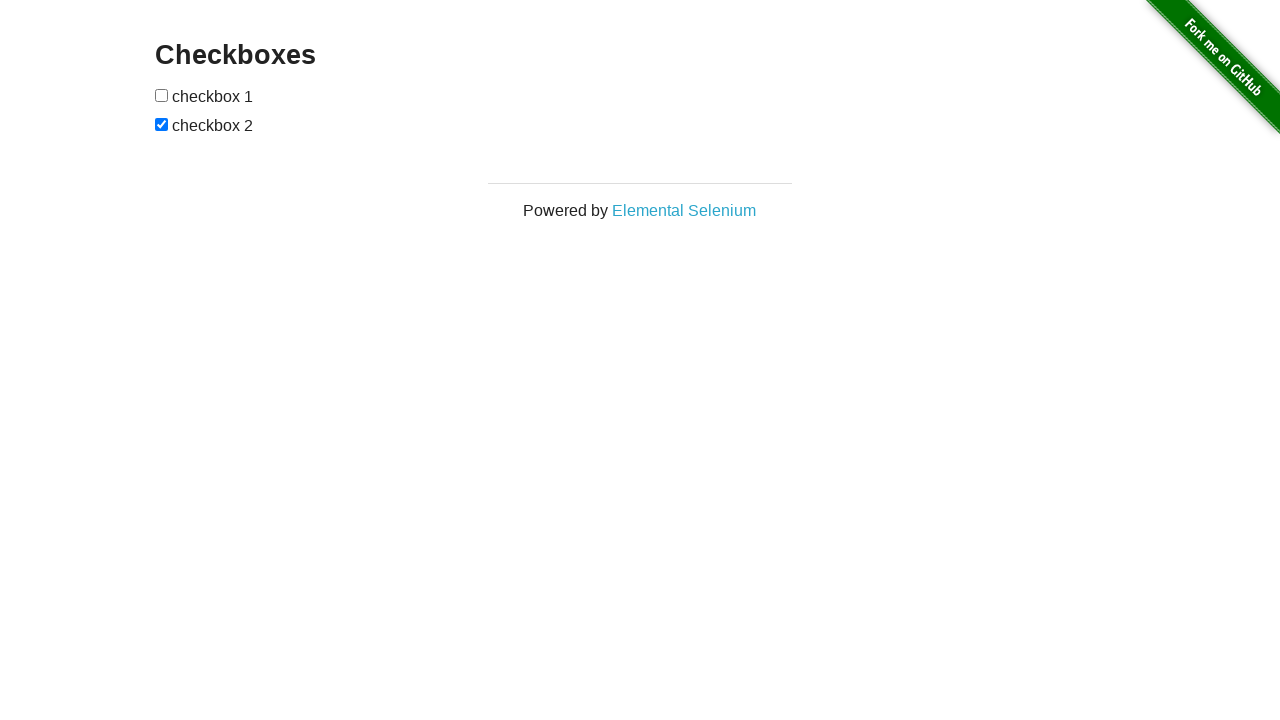

Checkboxes became visible
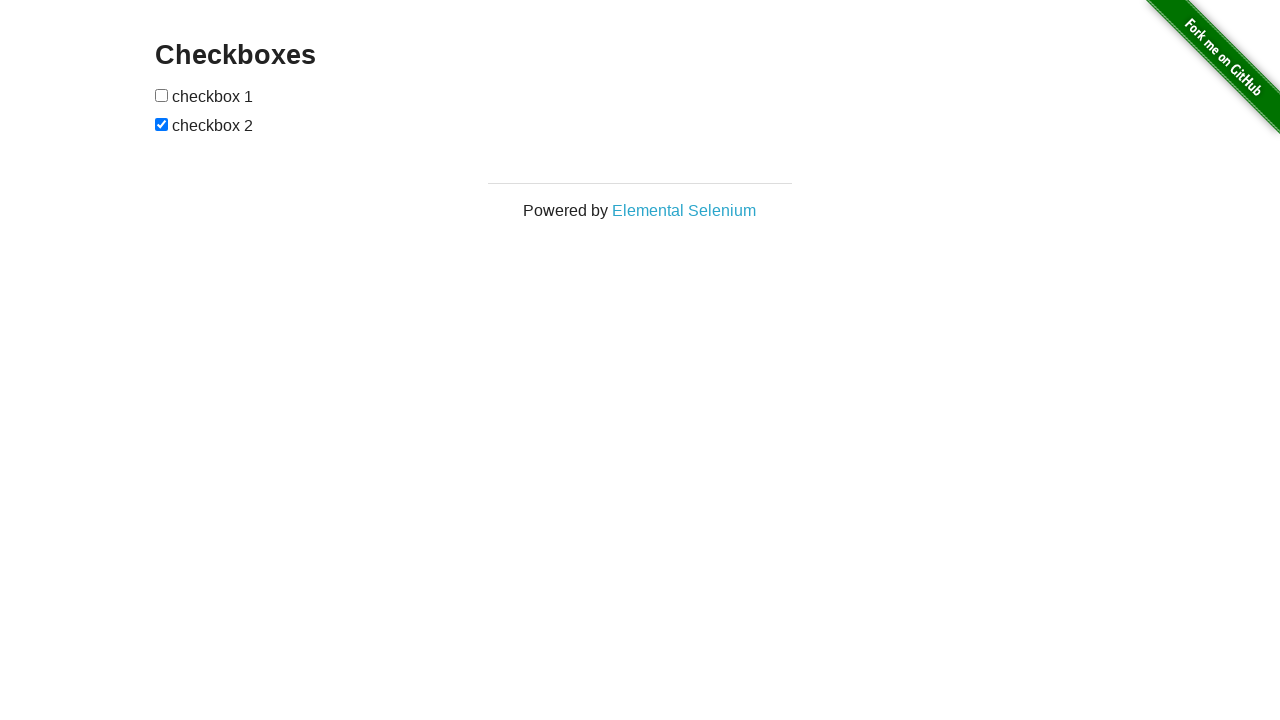

Clicked the first checkbox to toggle its state at (162, 95) on #checkboxes input[type='checkbox']:nth-of-type(1)
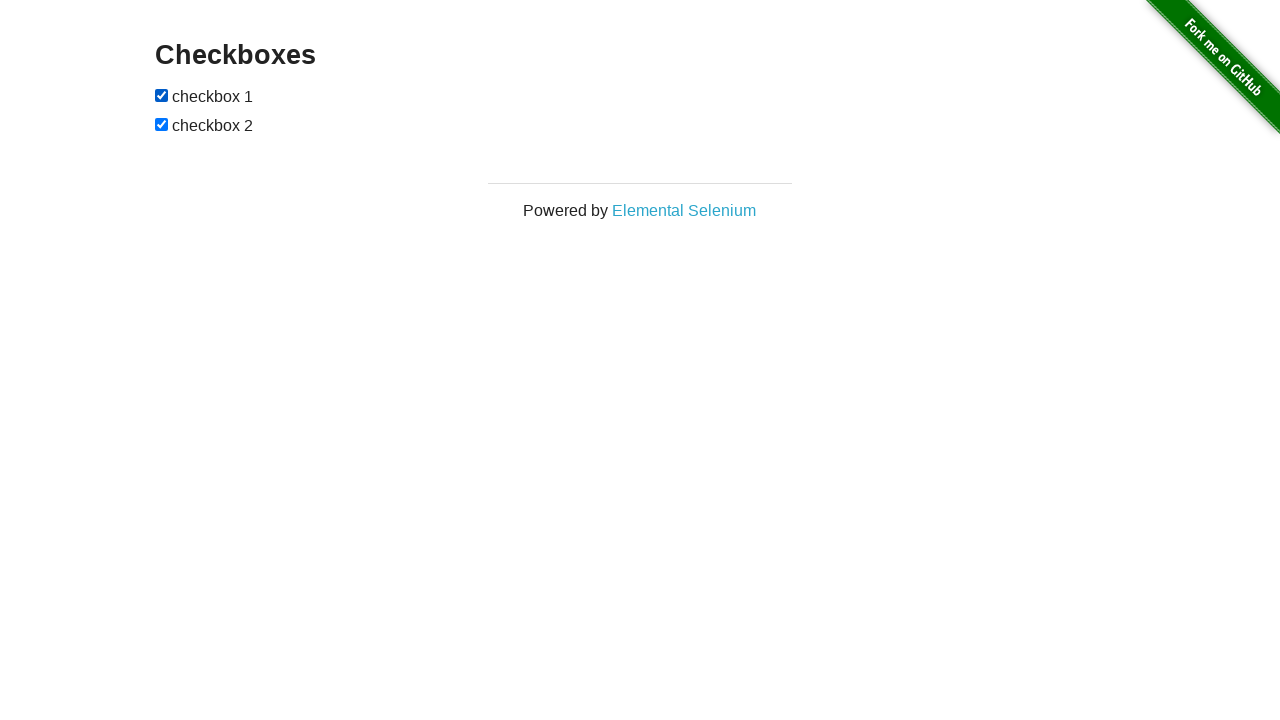

Clicked the second checkbox to toggle its state at (162, 124) on #checkboxes input[type='checkbox']:nth-of-type(2)
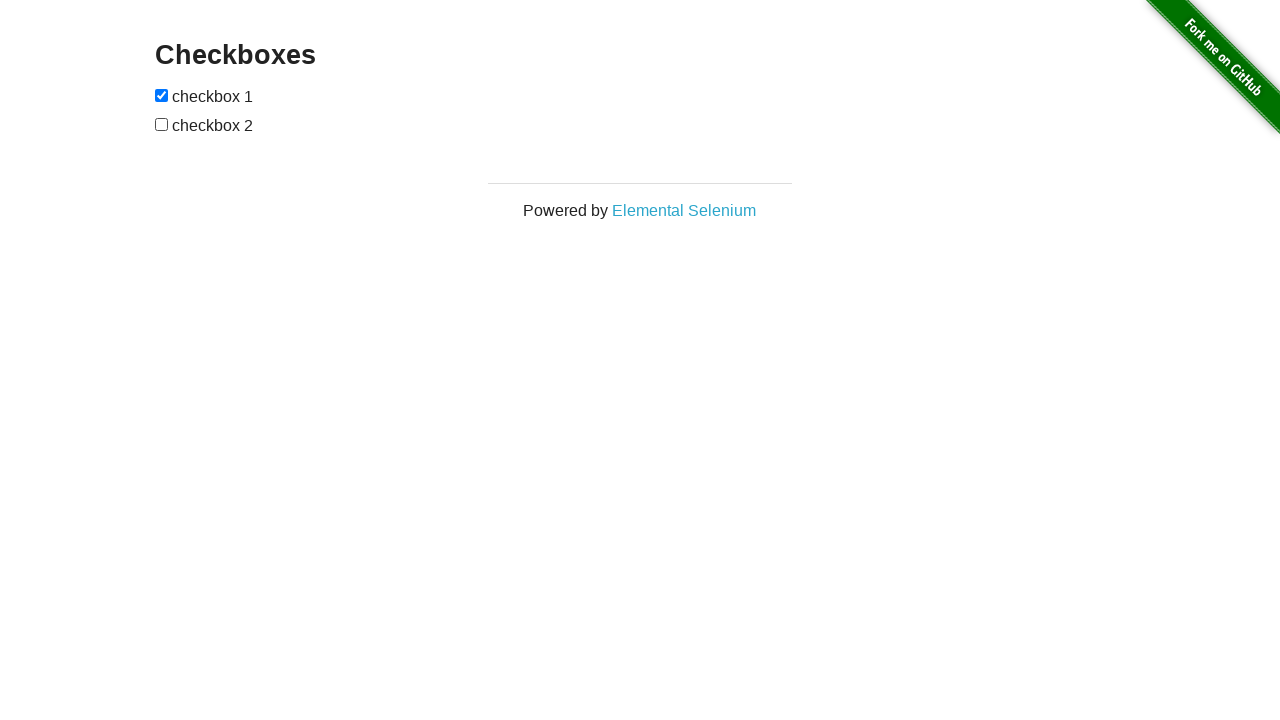

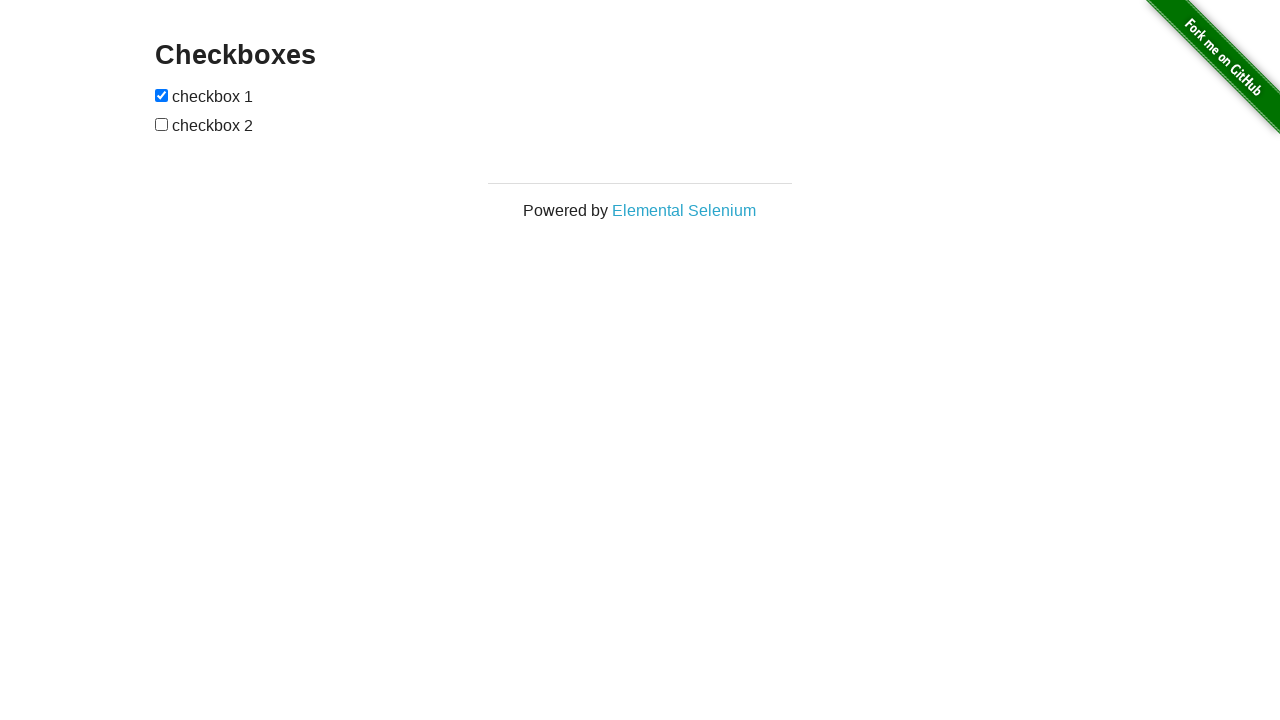